Tests form submission by first clicking a dynamically calculated link (based on a math formula), then filling out a multi-field form with name, last name, city, and country information.

Starting URL: http://suninjuly.github.io/find_link_text

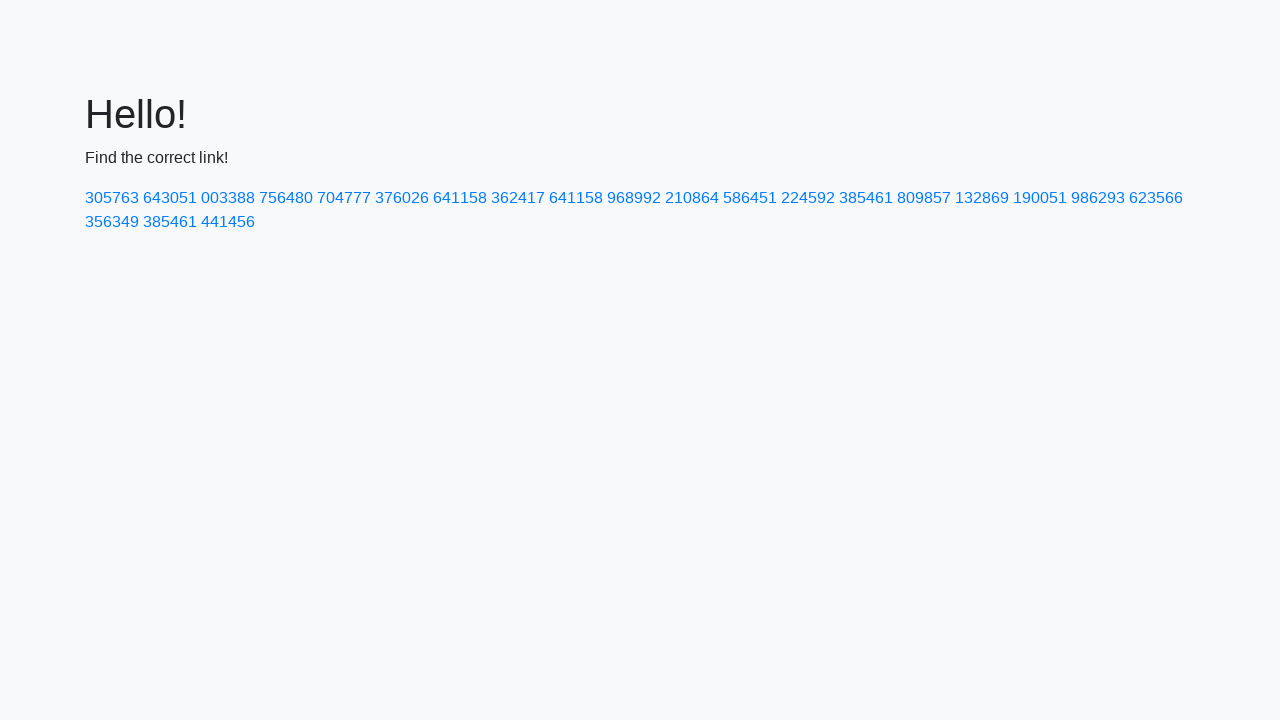

Clicked dynamically calculated link with text '224592' at (808, 198) on a:text-is('224592')
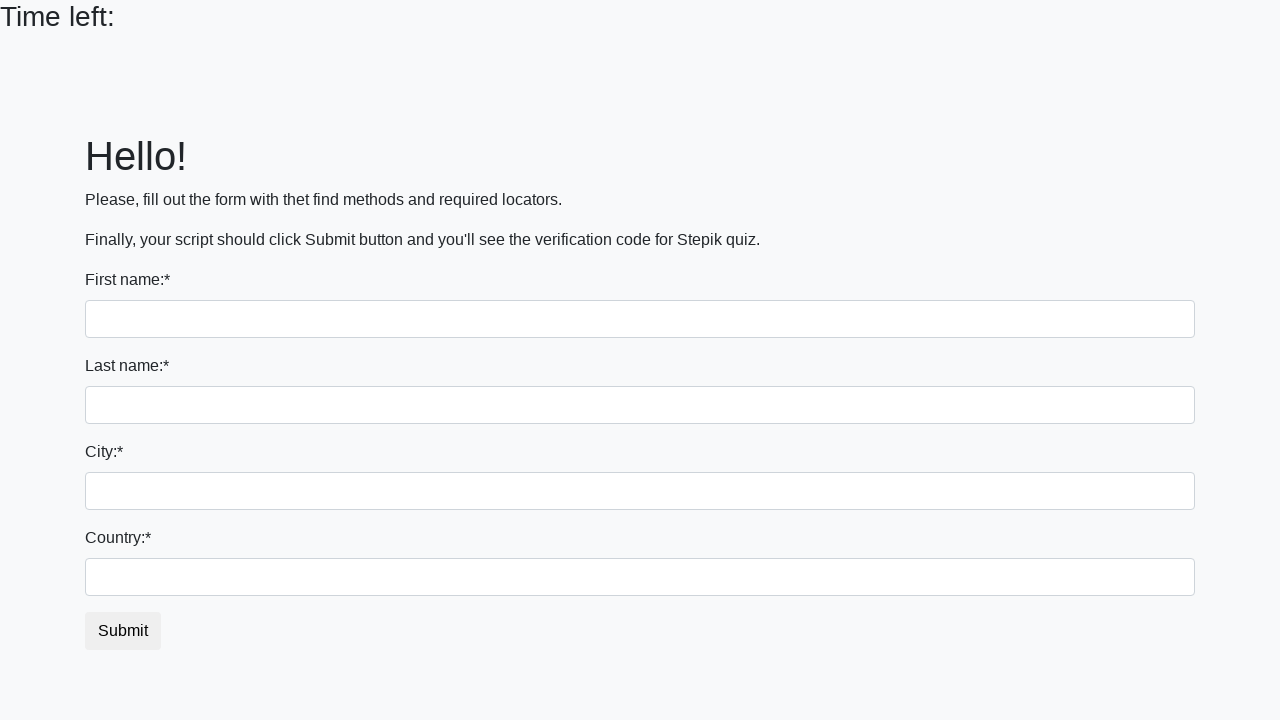

Filled first name field with 'Ivan' on input:first-of-type
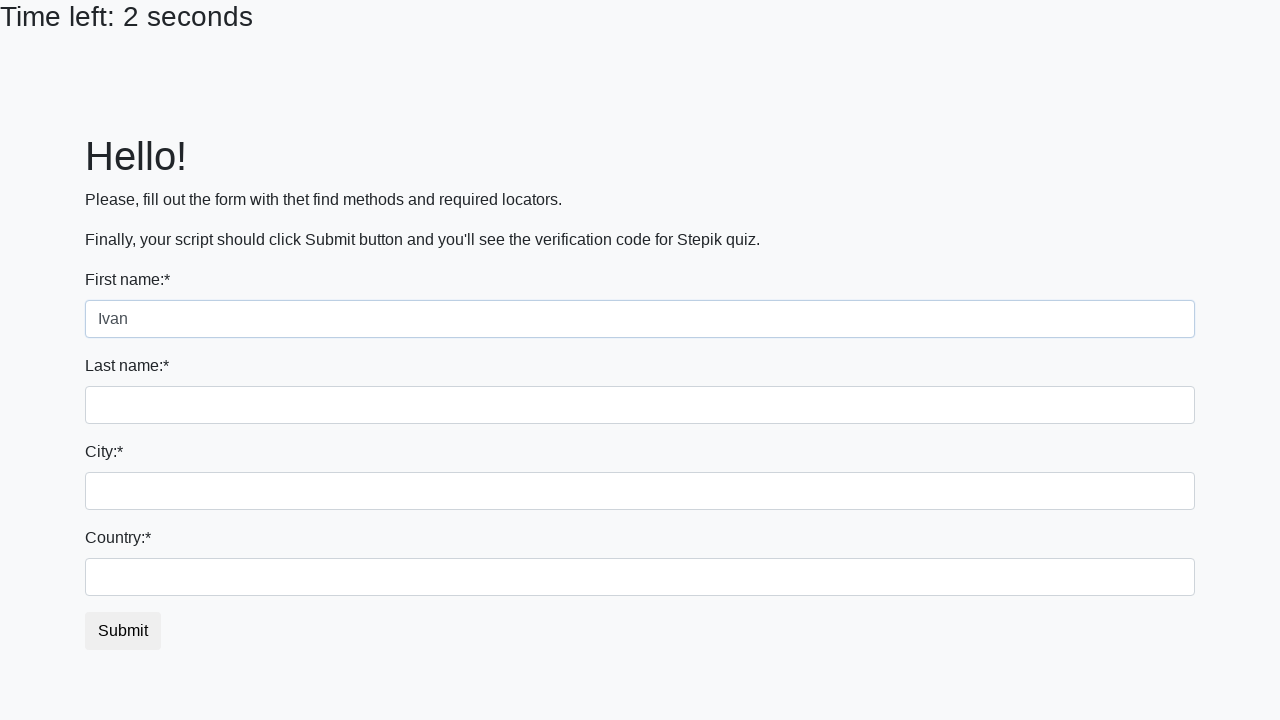

Filled last name field with 'Petrov' on input[name='last_name']
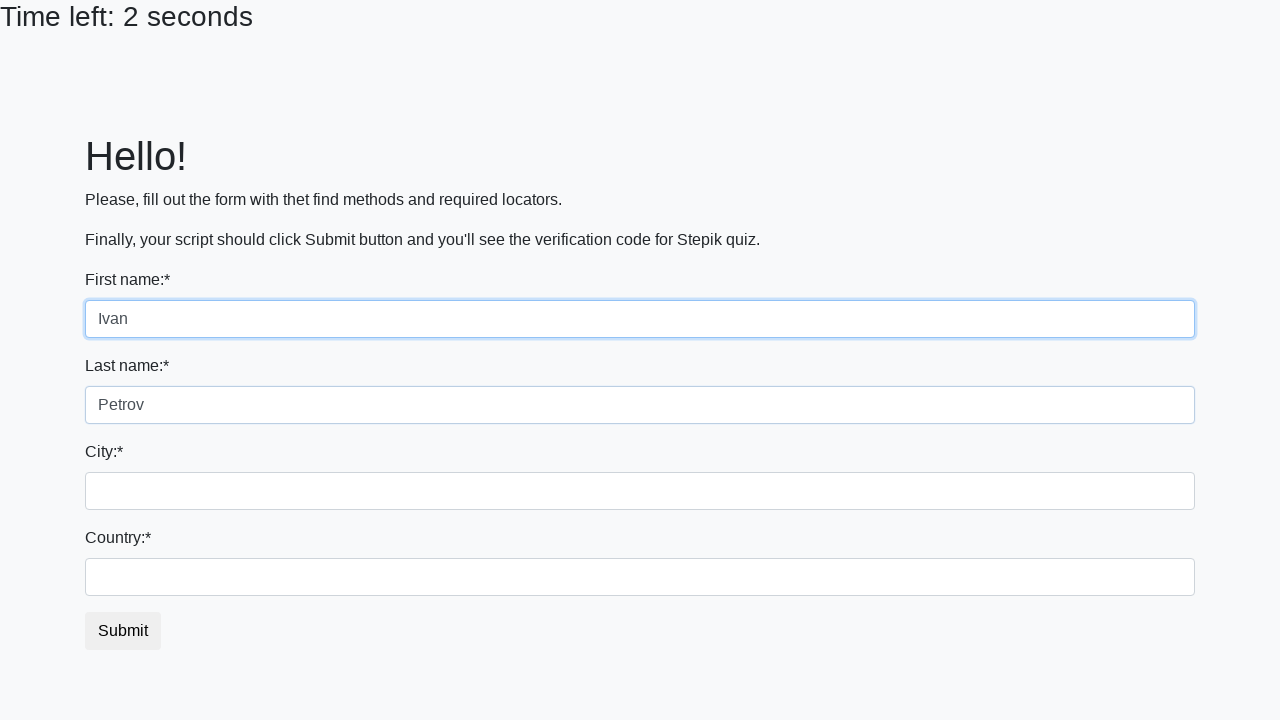

Filled city field with 'Smolensk' on .city
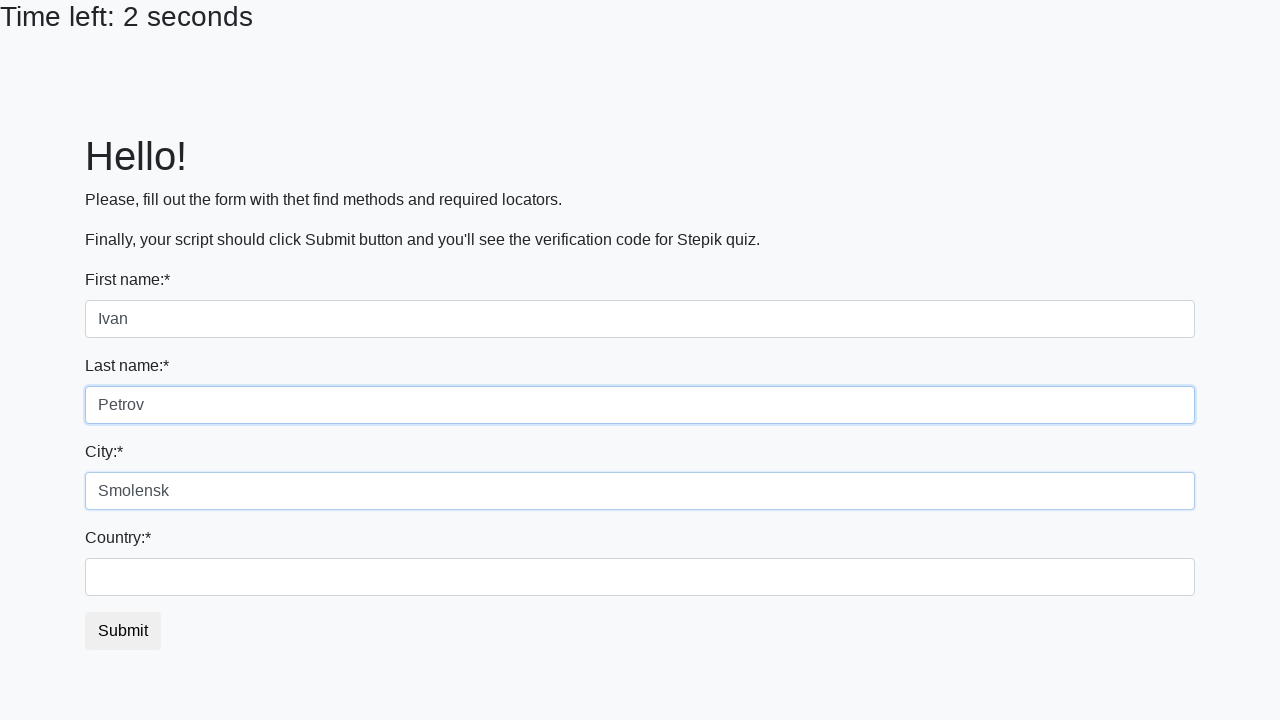

Filled country field with 'Russia' on #country
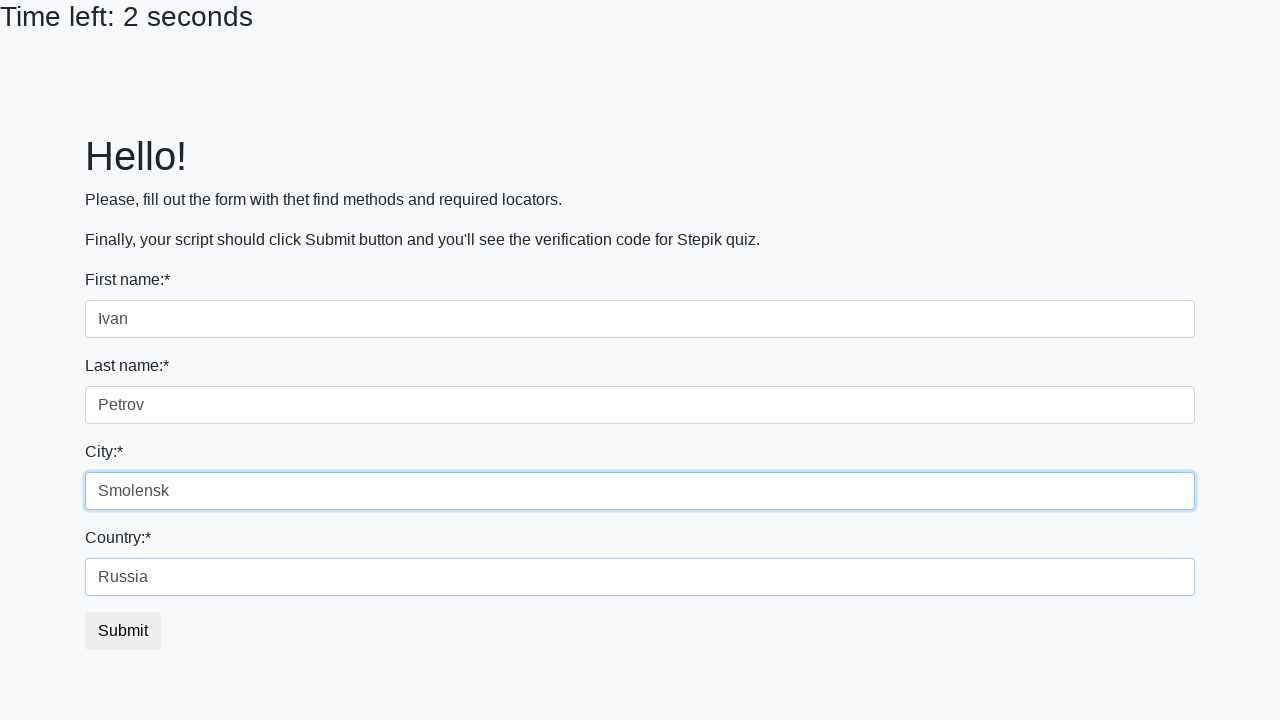

Clicked submit button to complete form submission at (123, 631) on button.btn
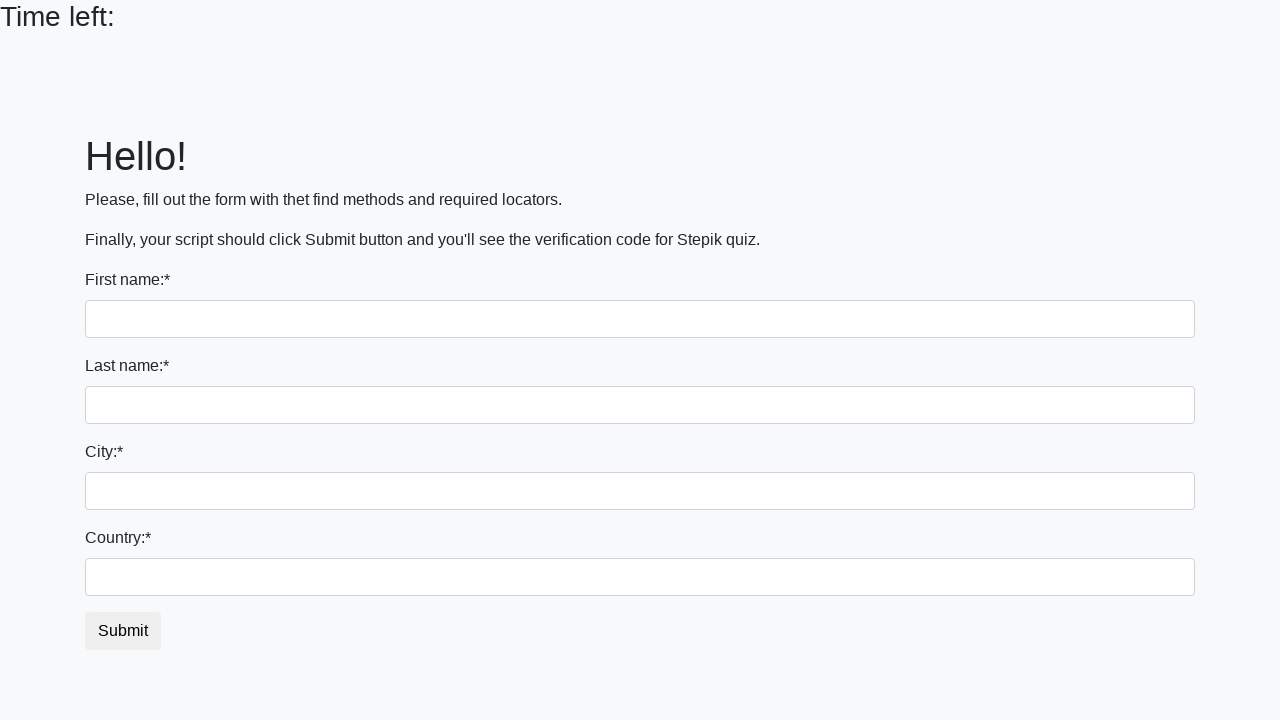

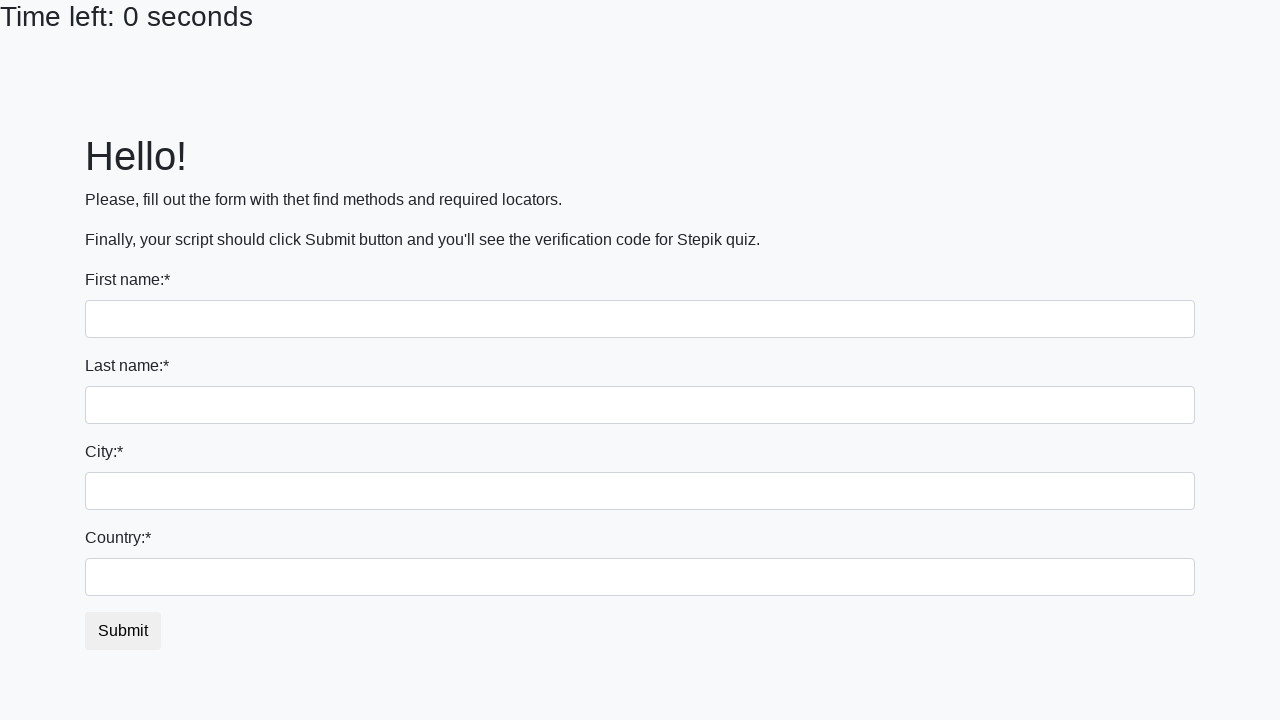